Tests web table sorting functionality by clicking the column header to sort ascending, then descending, then back to original order, and verifying the data is correctly sorted each time.

Starting URL: https://kitchen.applitools.com/ingredients/table

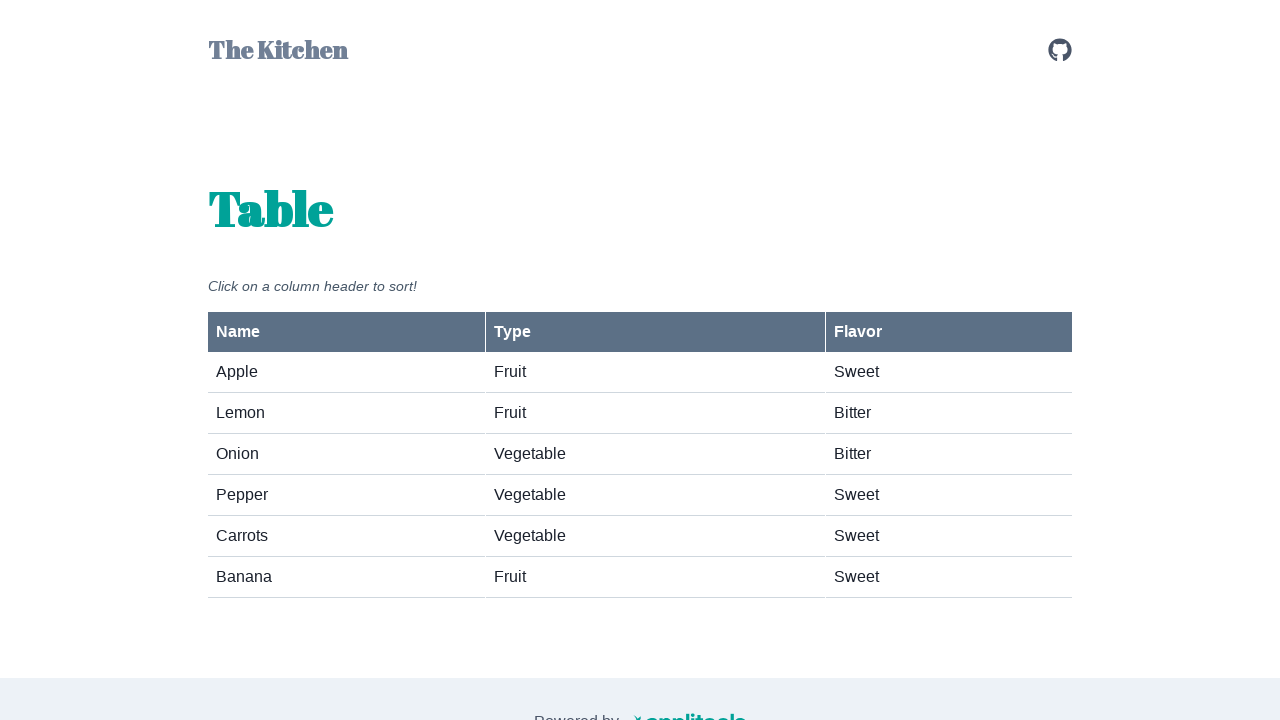

Located the table header for name column
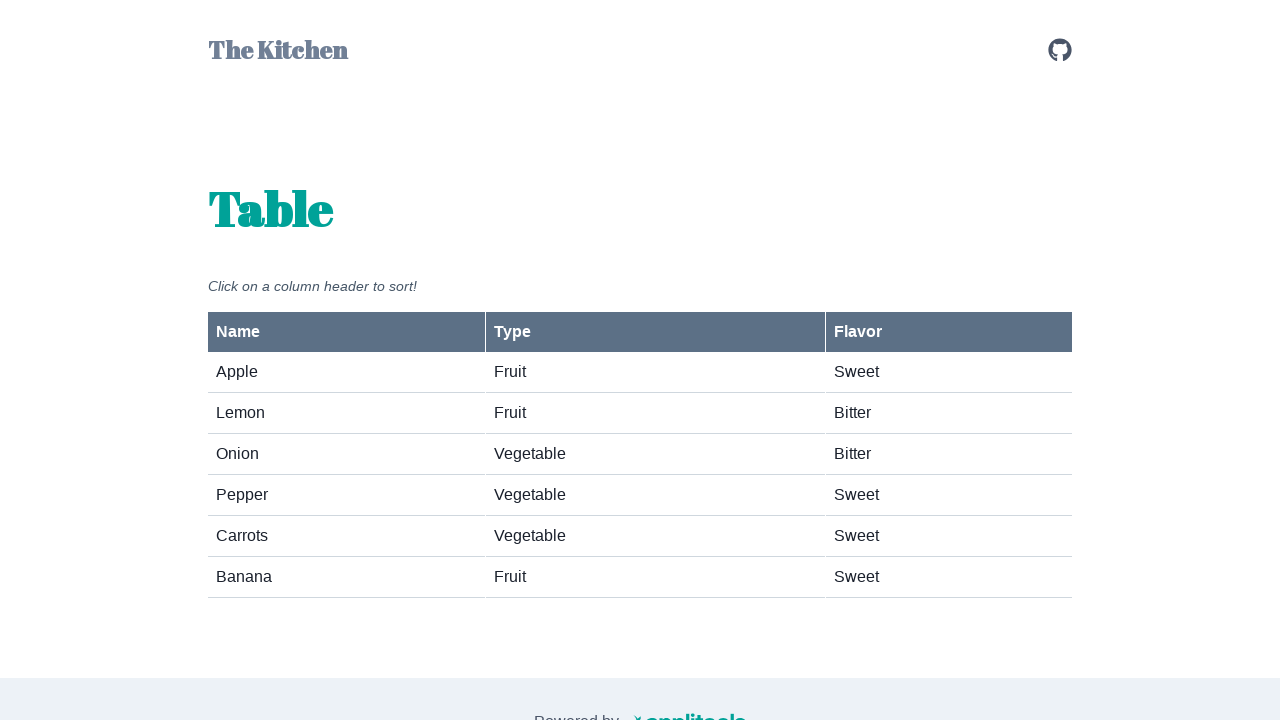

Retrieved original table data from first column
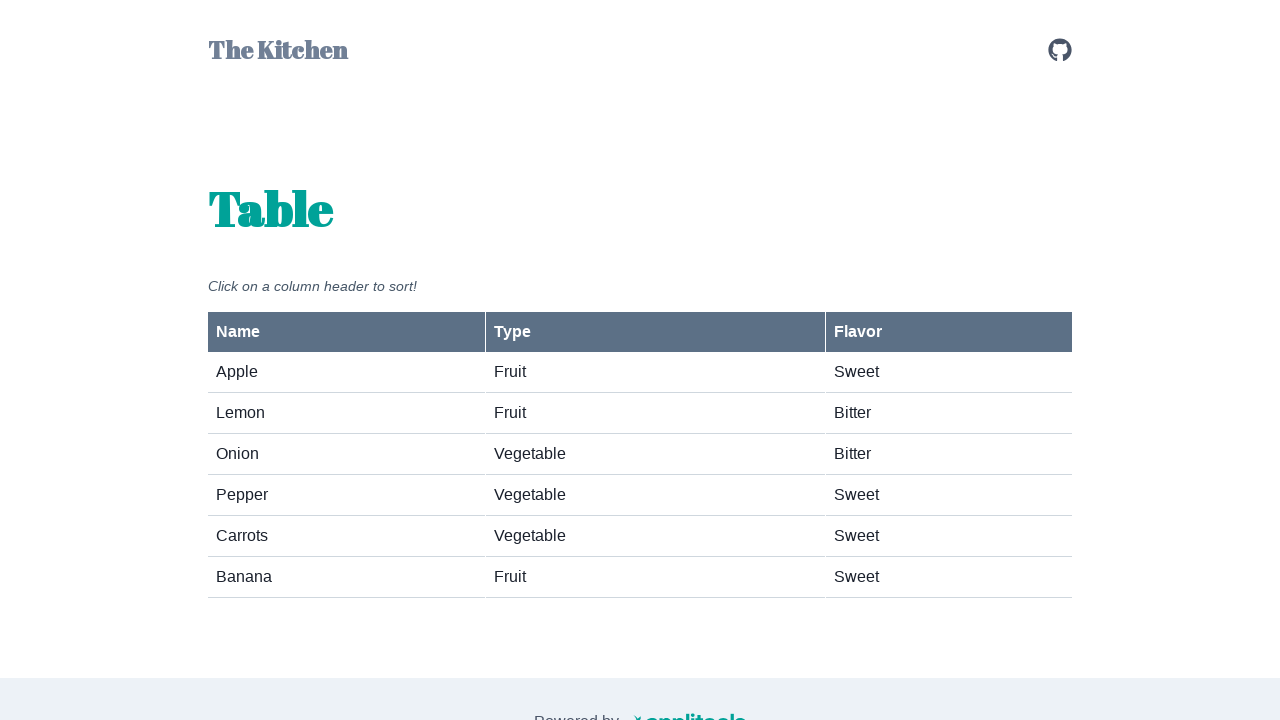

Created copy of original table data
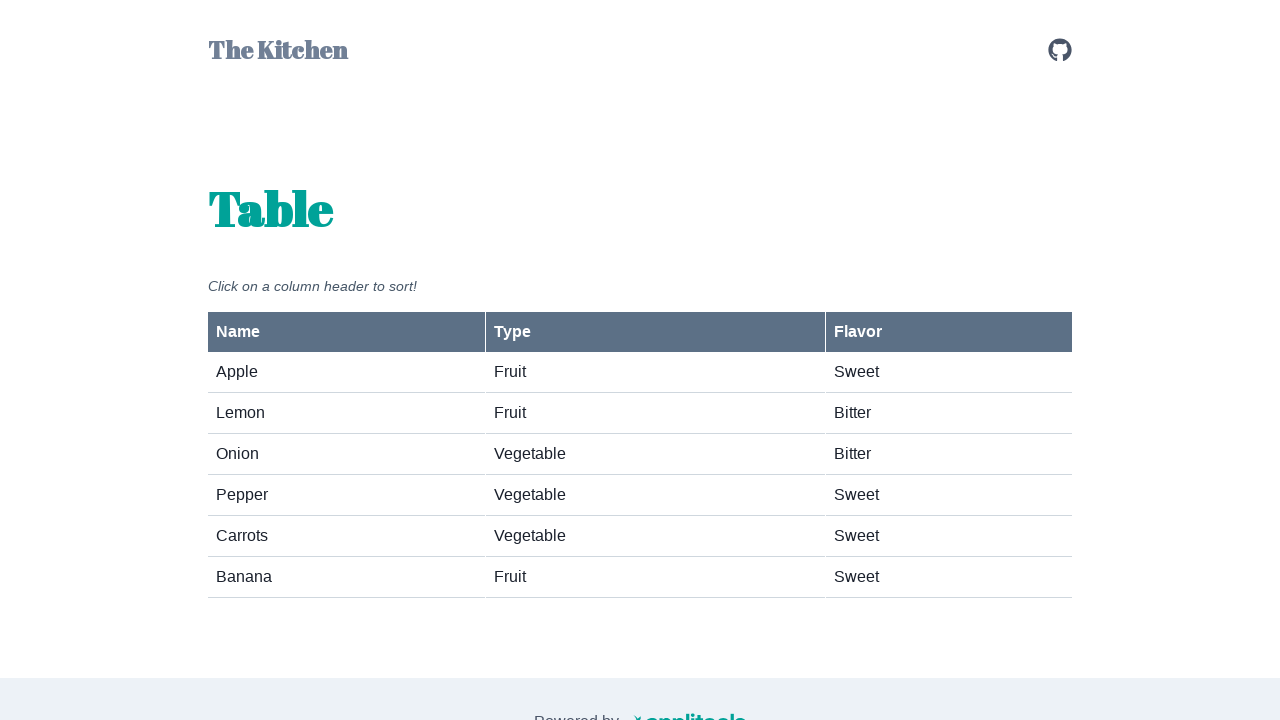

Clicked table header to sort ascending at (346, 332) on #column-button-name
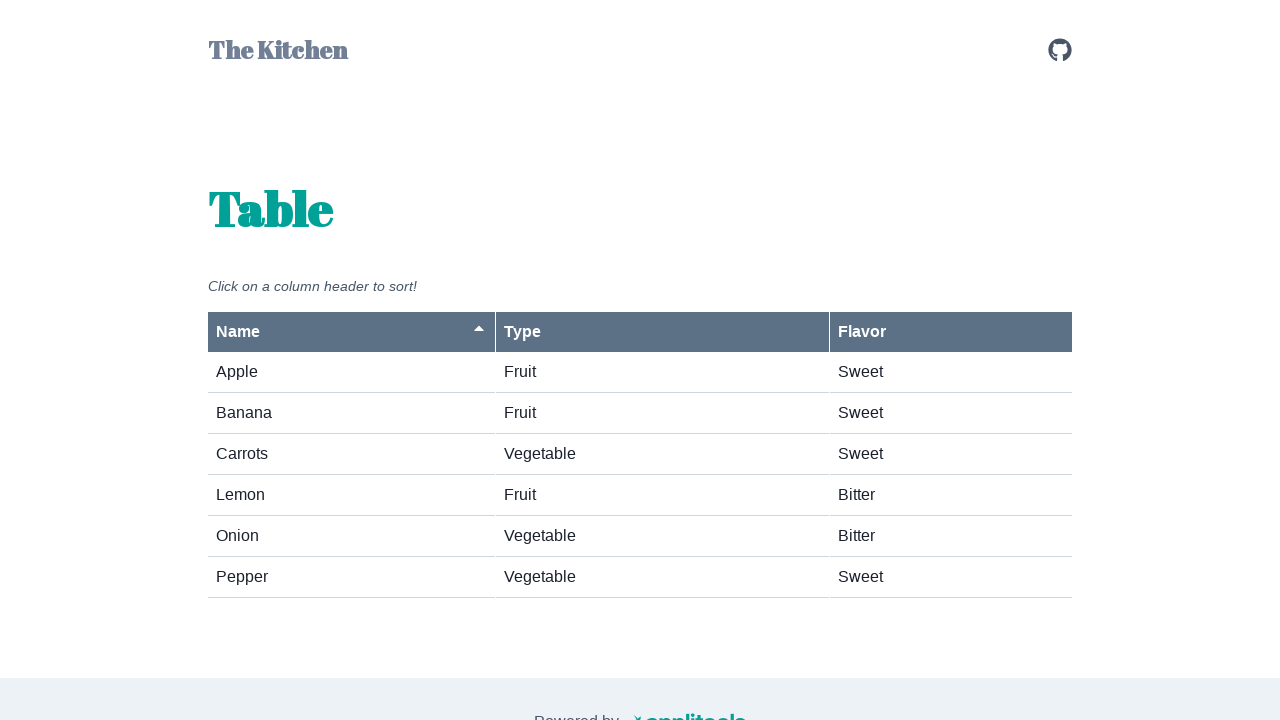

Waited for table to update after ascending sort
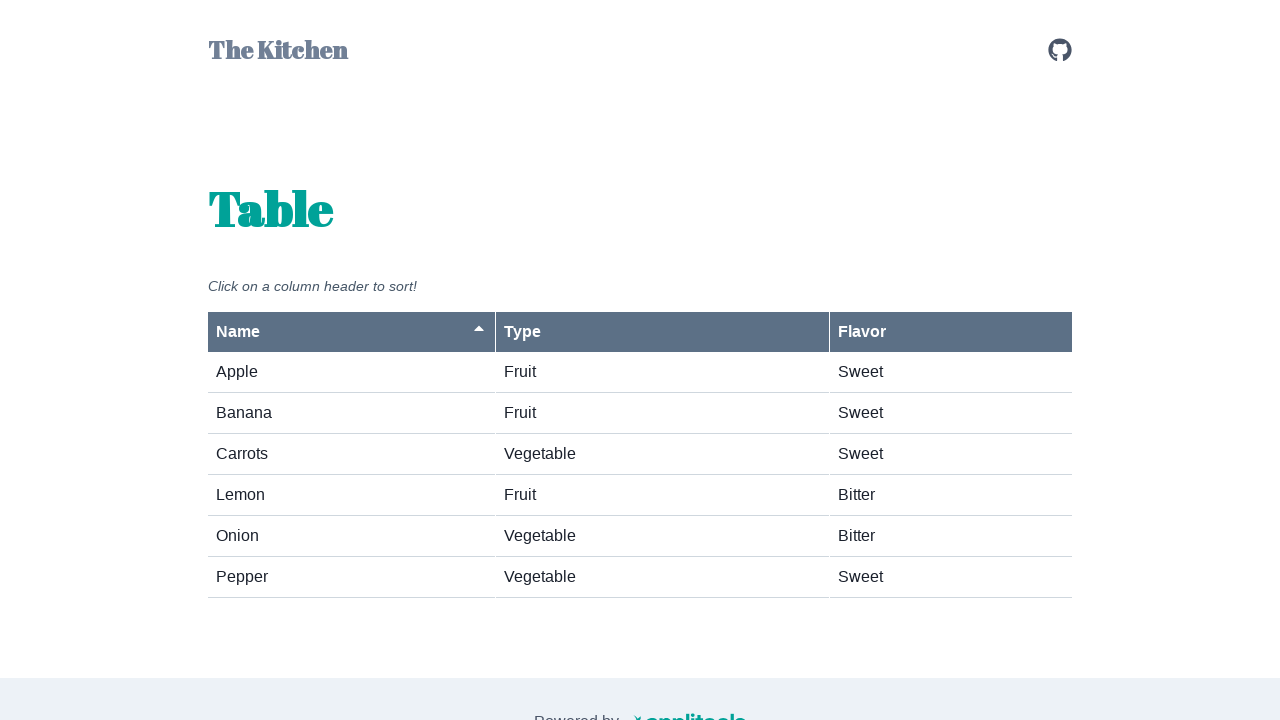

Retrieved table data sorted in ascending order
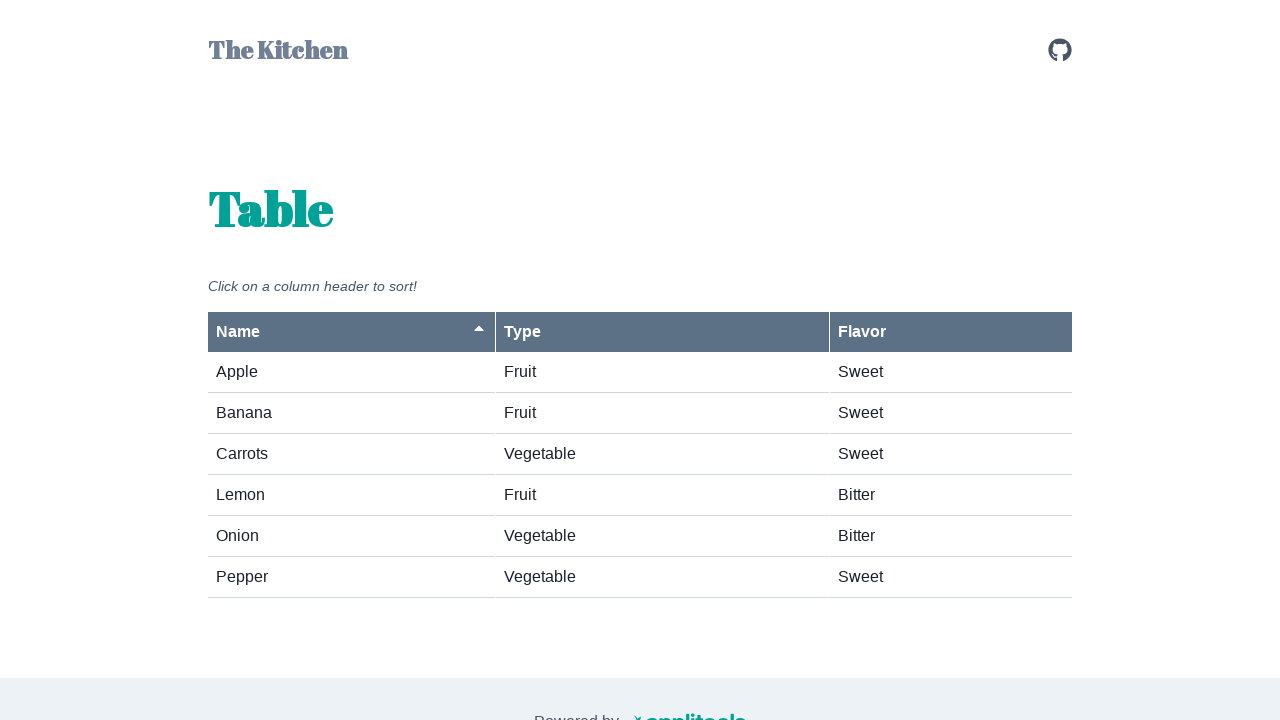

Clicked table header to sort descending at (351, 332) on #column-button-name
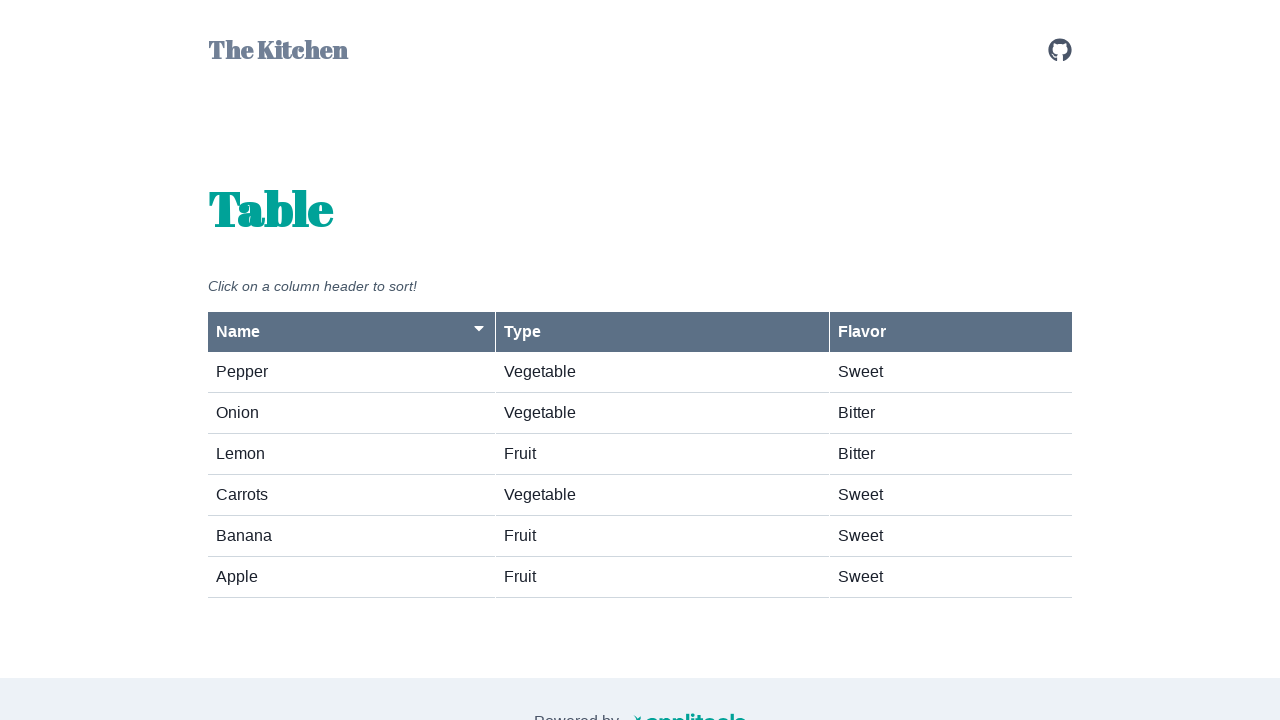

Waited for table to update after descending sort
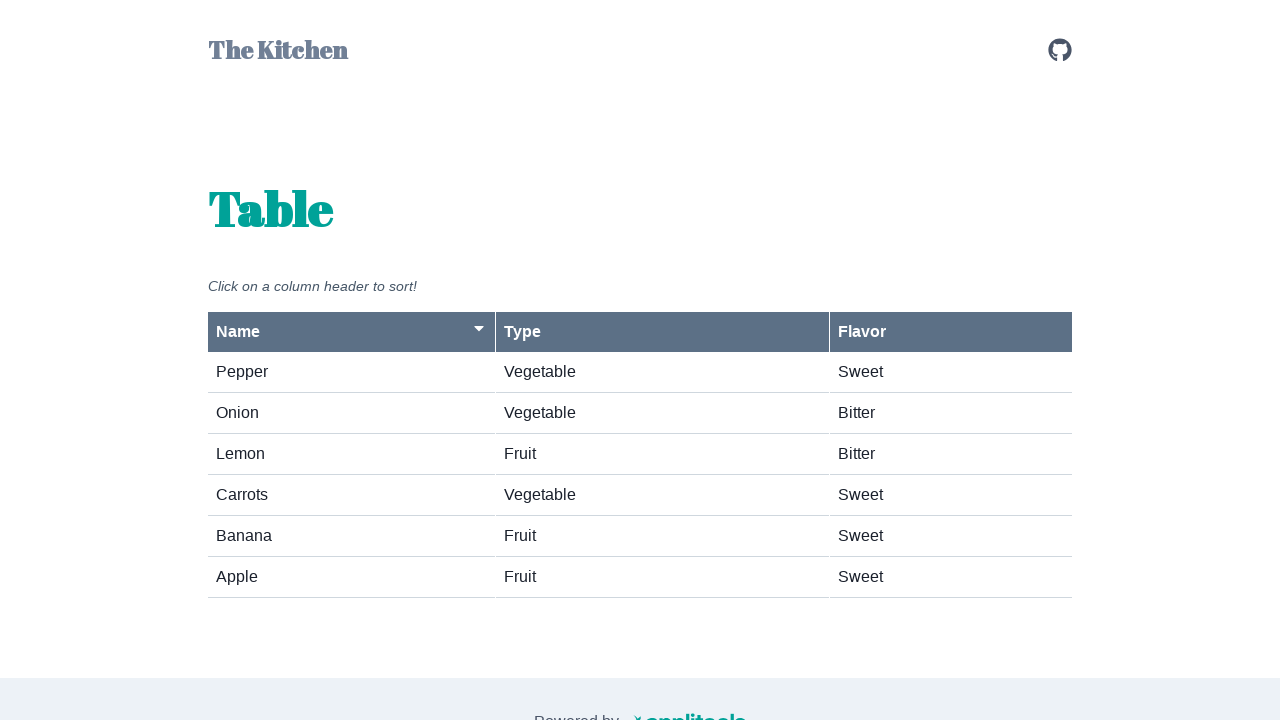

Retrieved table data sorted in descending order
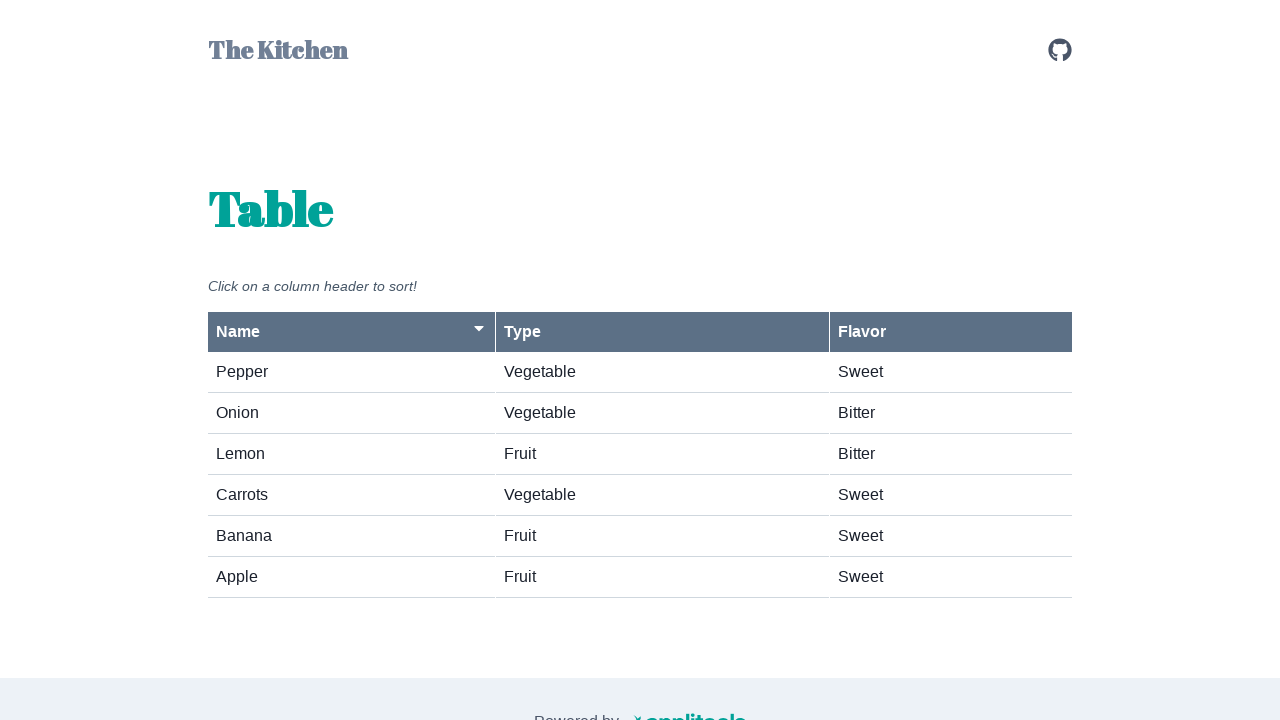

Clicked table header to return to original order at (351, 332) on #column-button-name
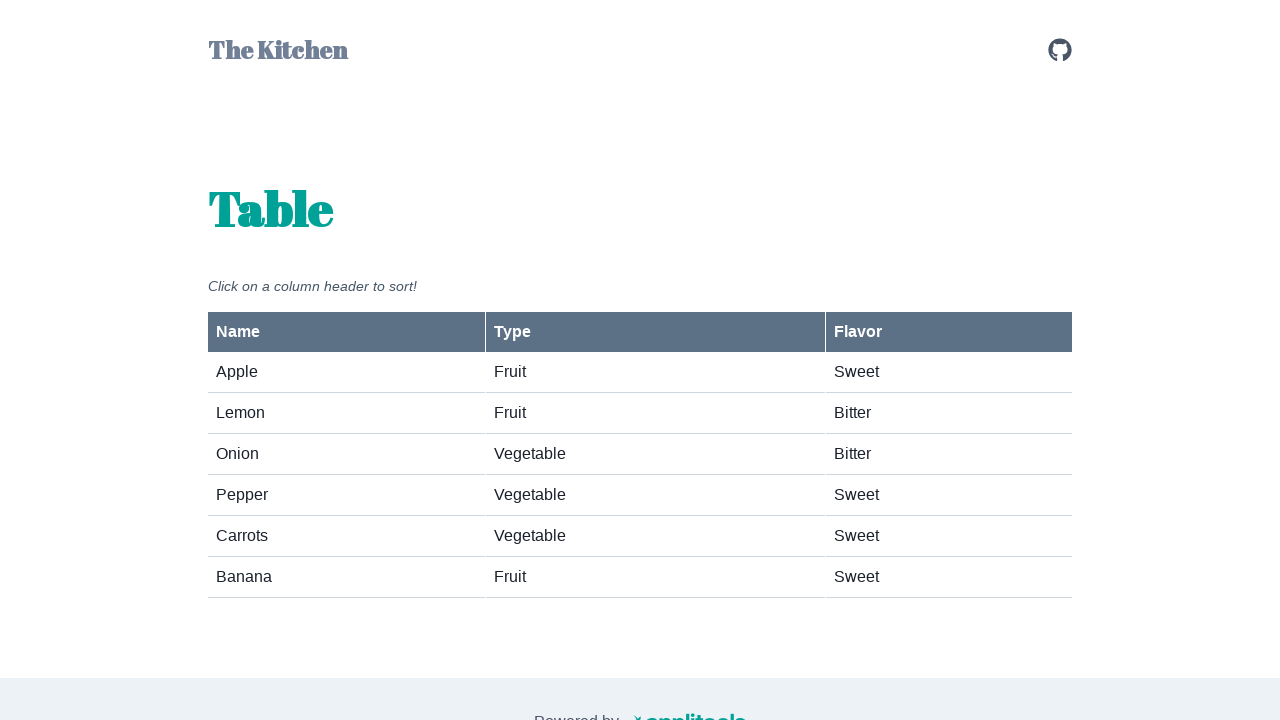

Waited for table to update after returning to original order
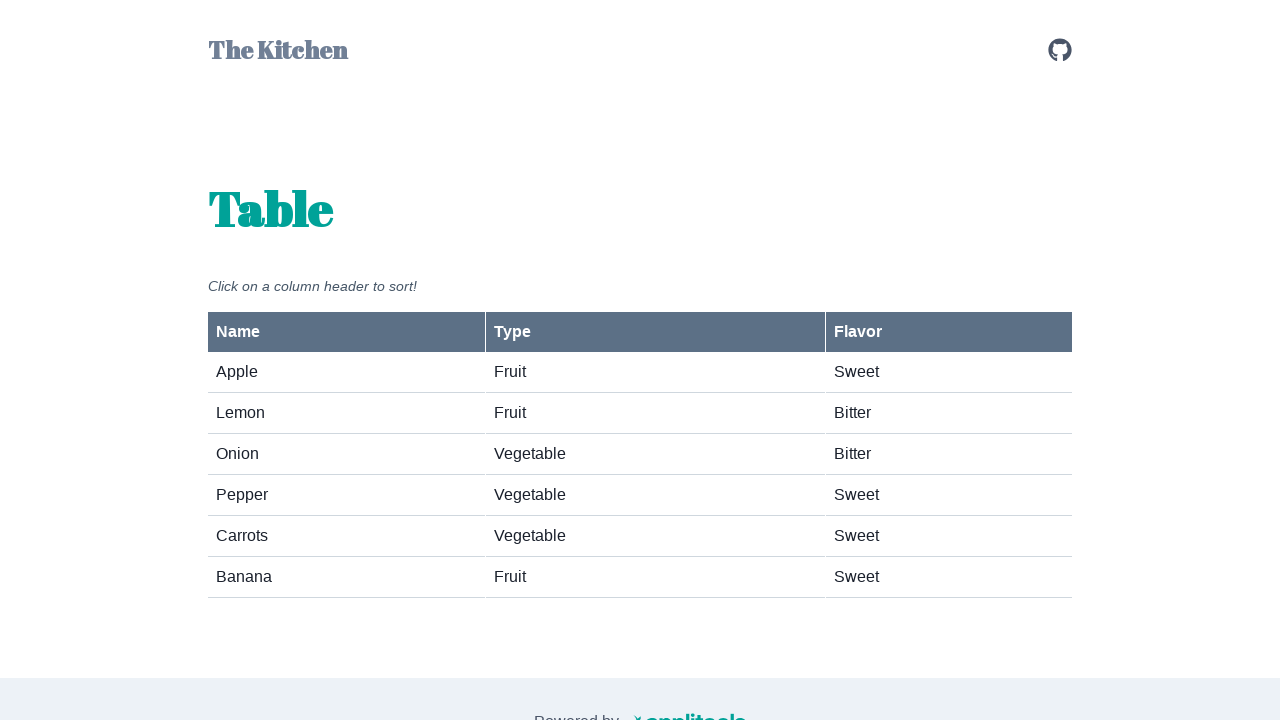

Retrieved table data in original order
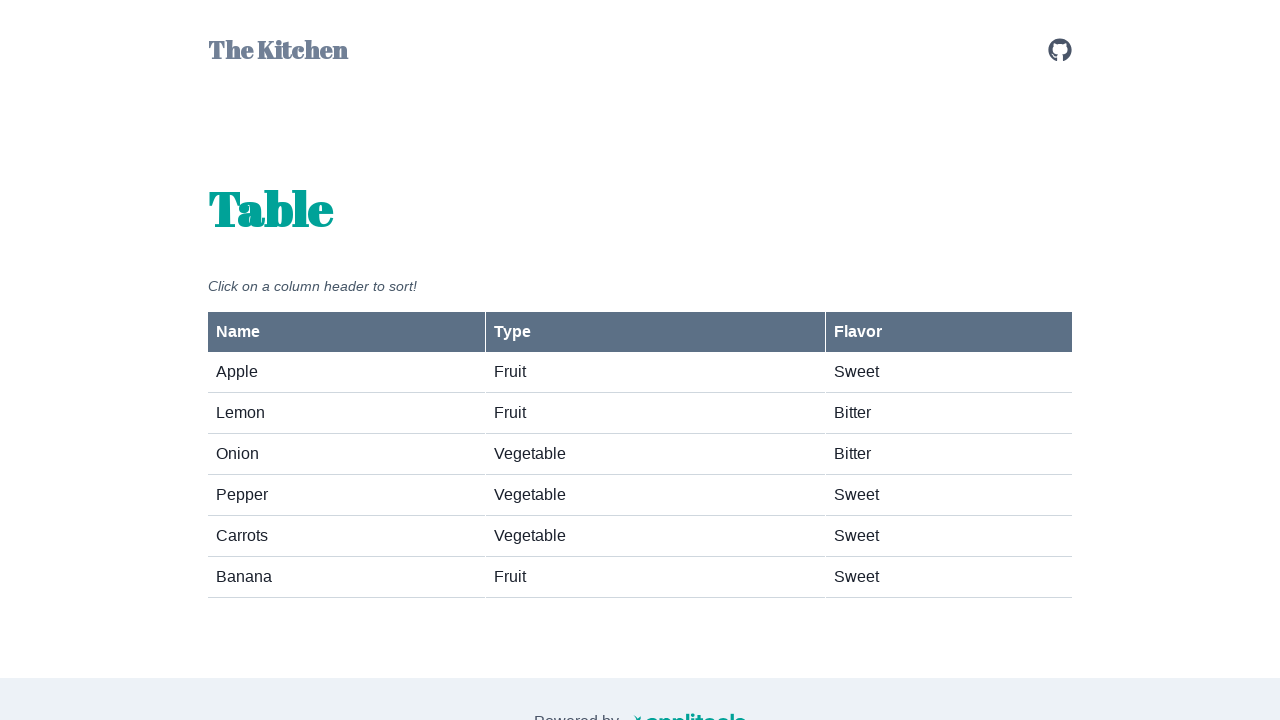

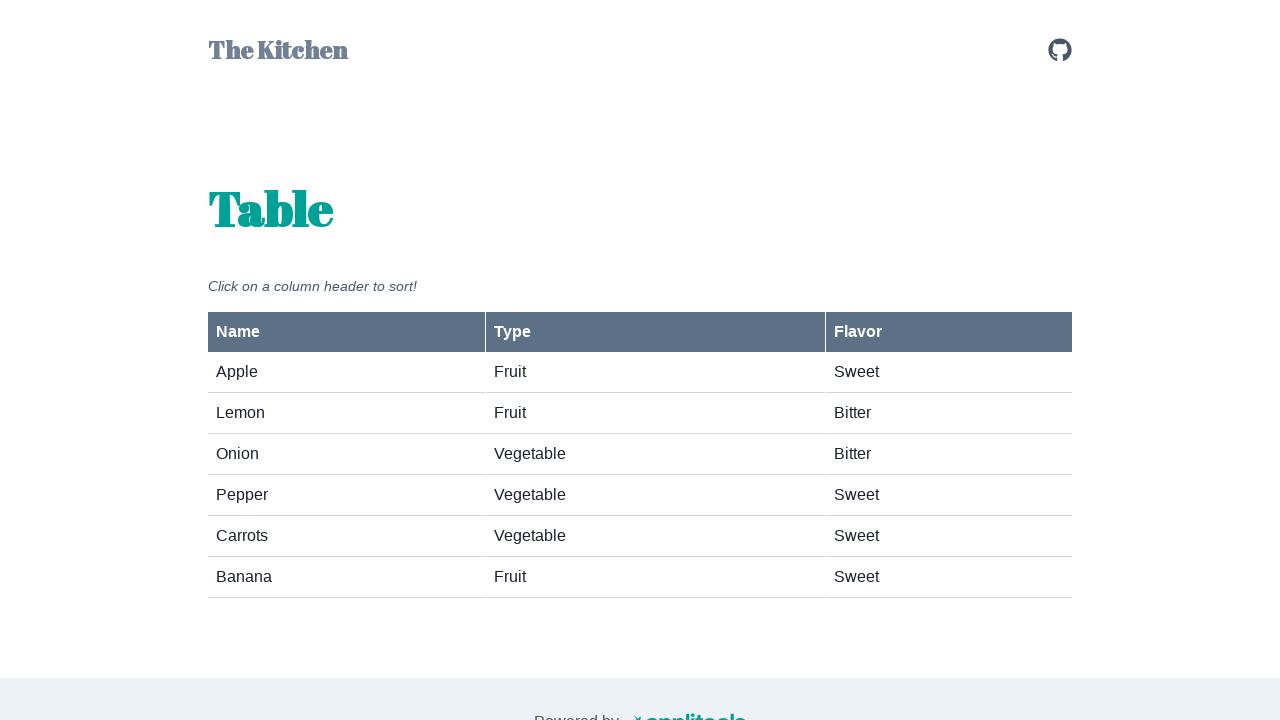